Switches to an iframe, retrieves navigation menu items from within the frame, then switches back to main content

Starting URL: https://rahulshettyacademy.com/AutomationPractice/

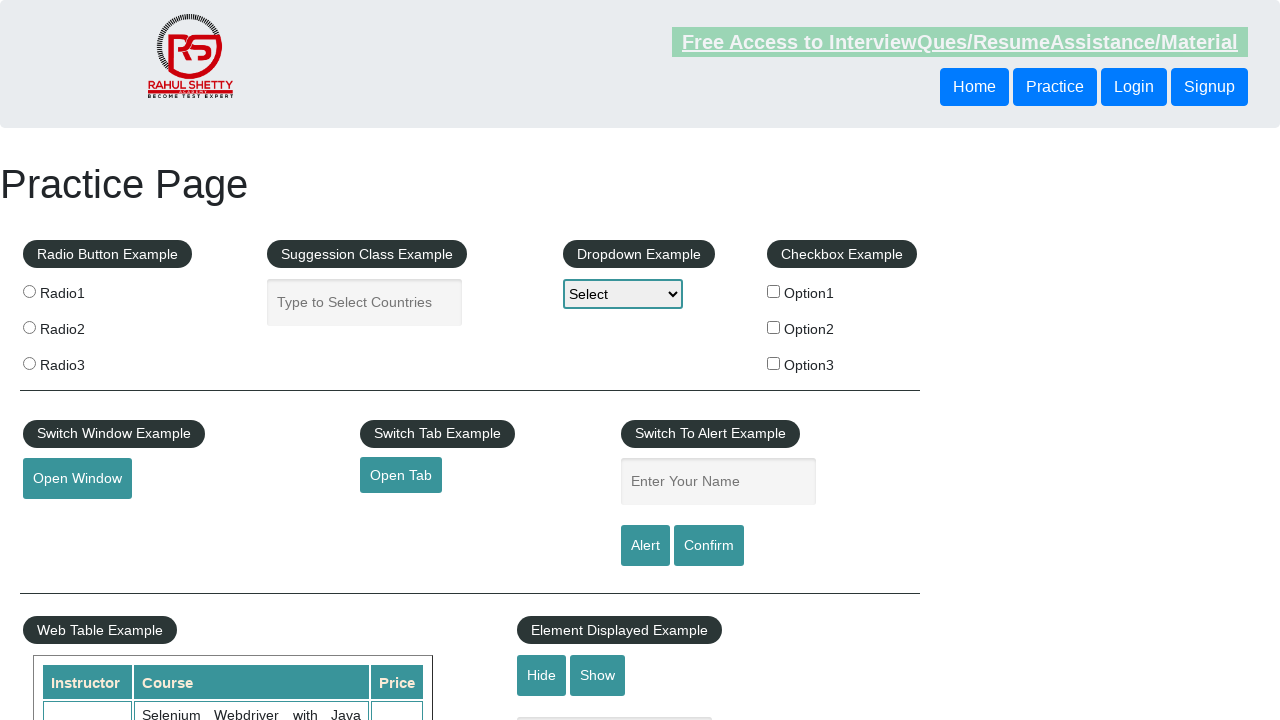

Navigated to AutomationPractice page
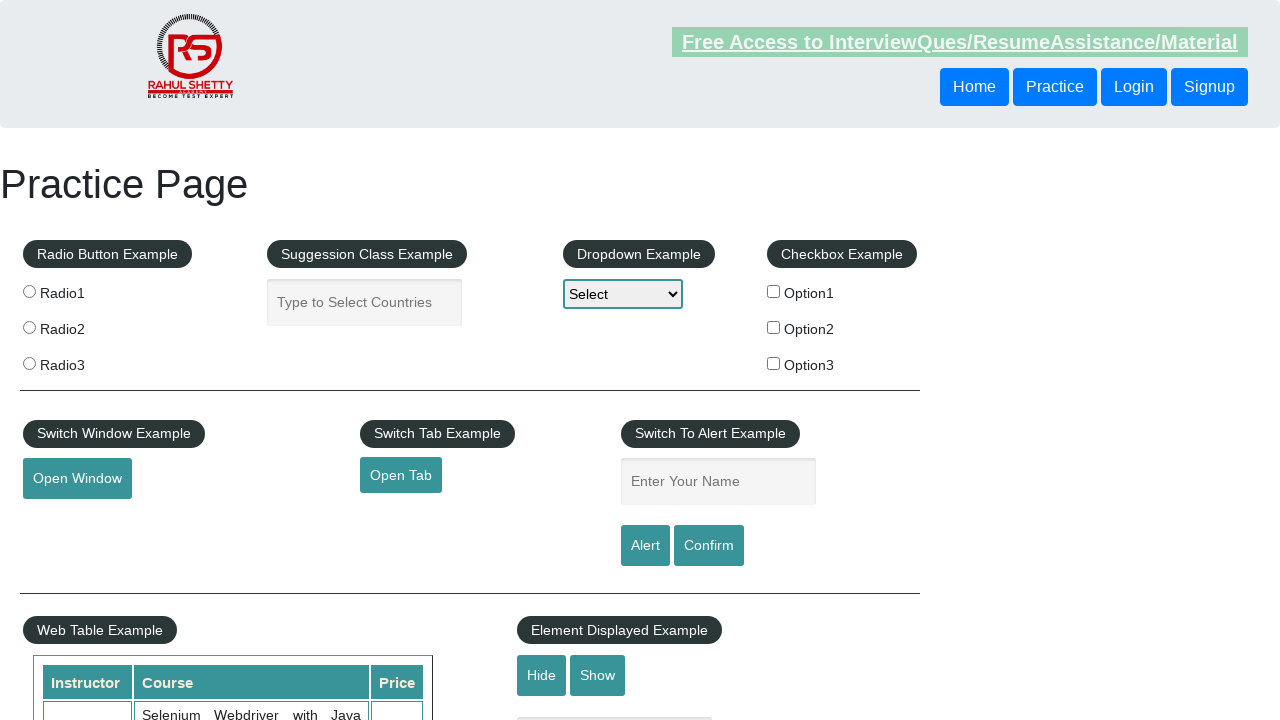

Located and switched to iframe with id 'courses-iframe'
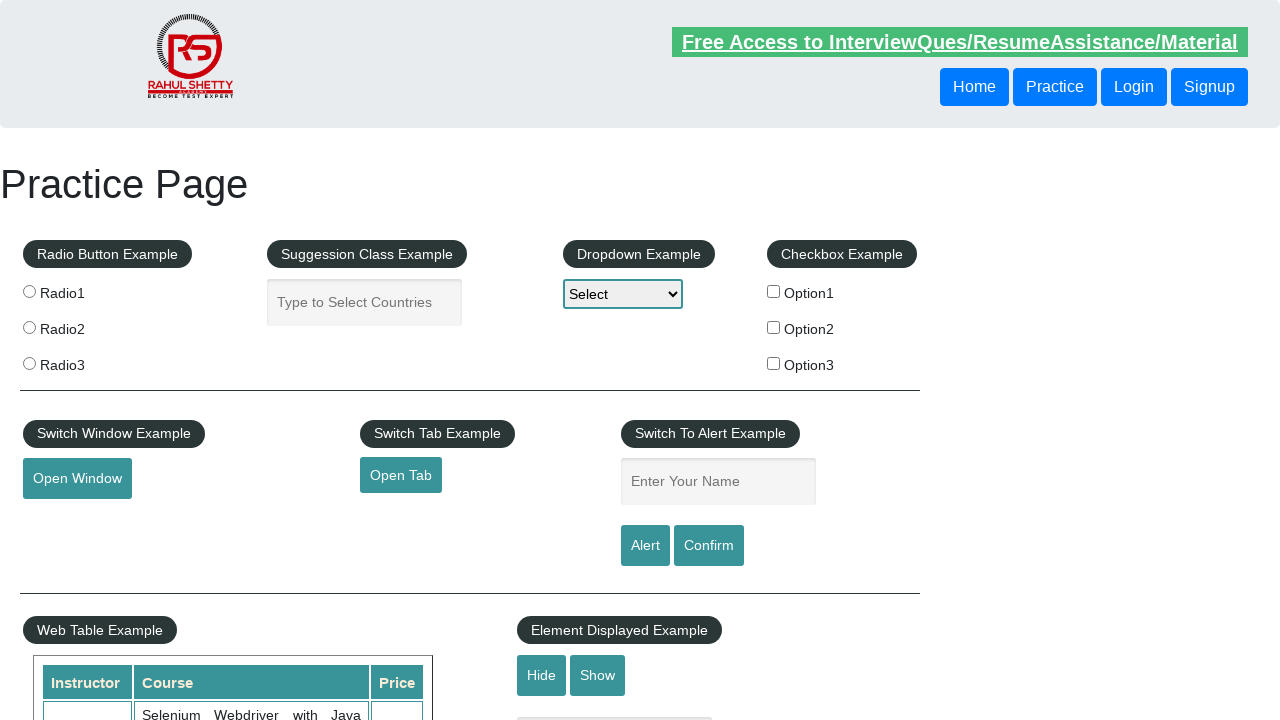

Retrieved all navigation menu items from iframe
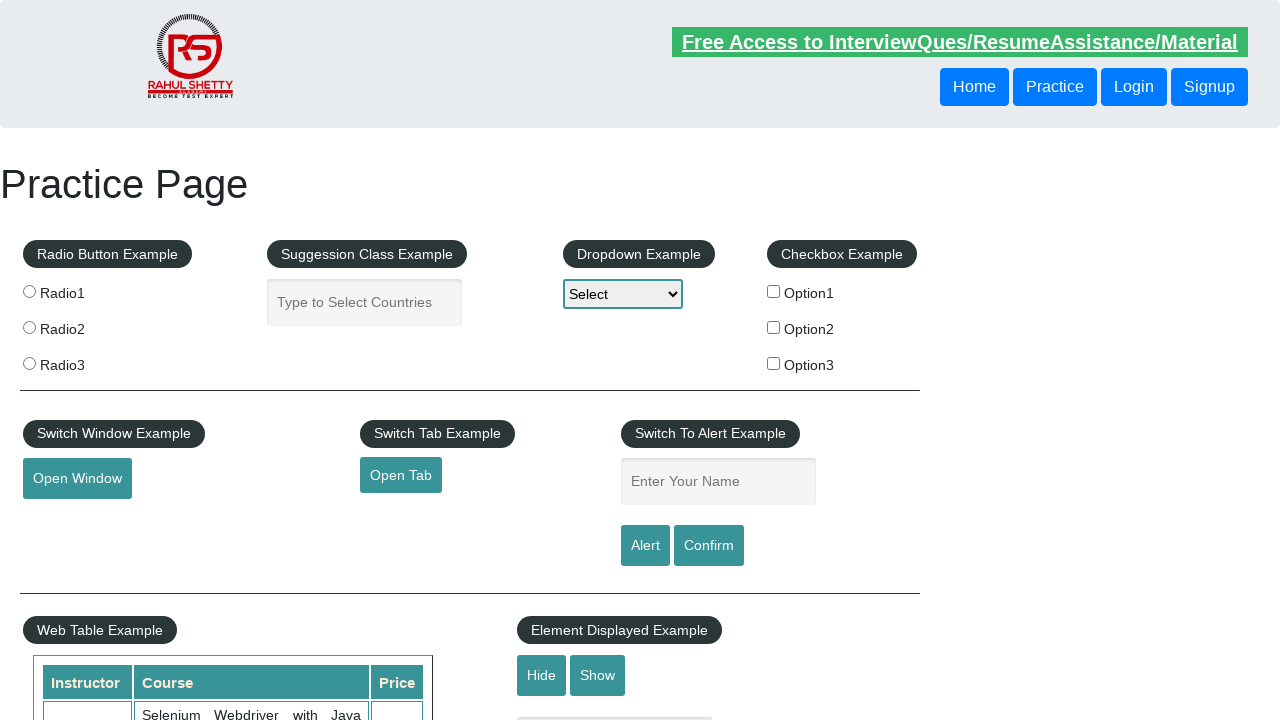

Retrieved menu item text: Home
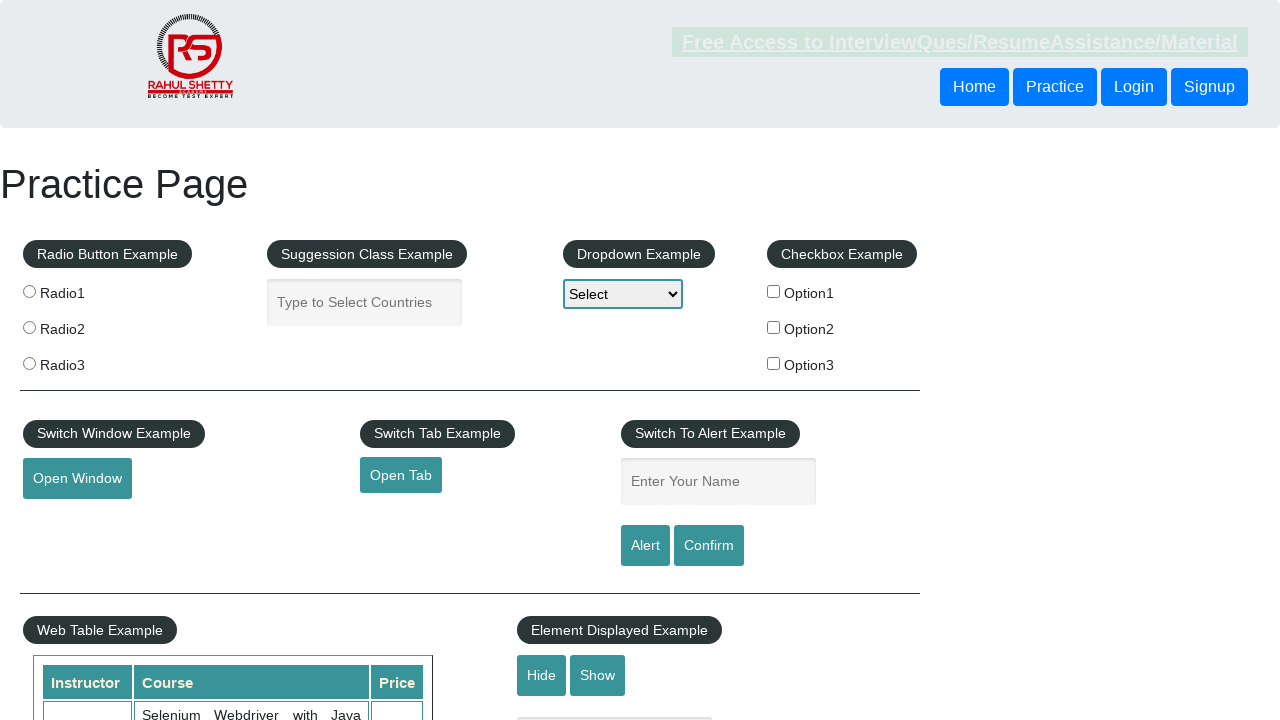

Retrieved menu item text: Courses
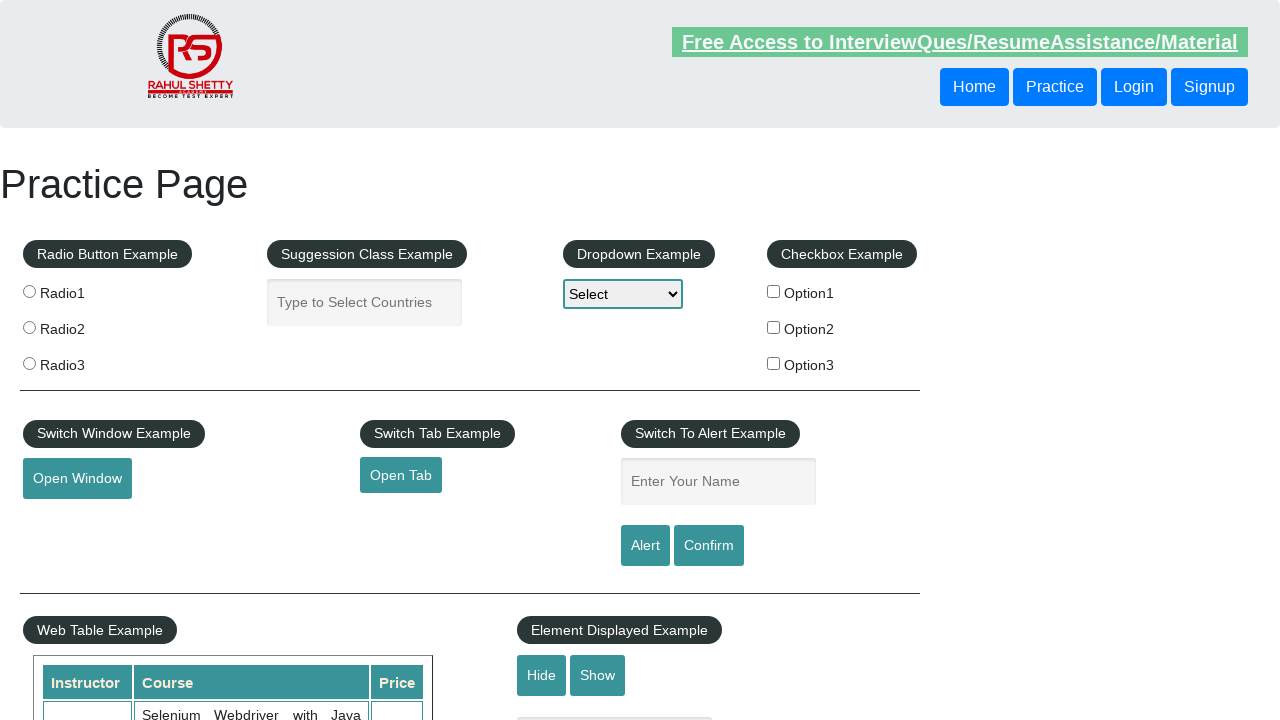

Retrieved menu item text: All Access plan
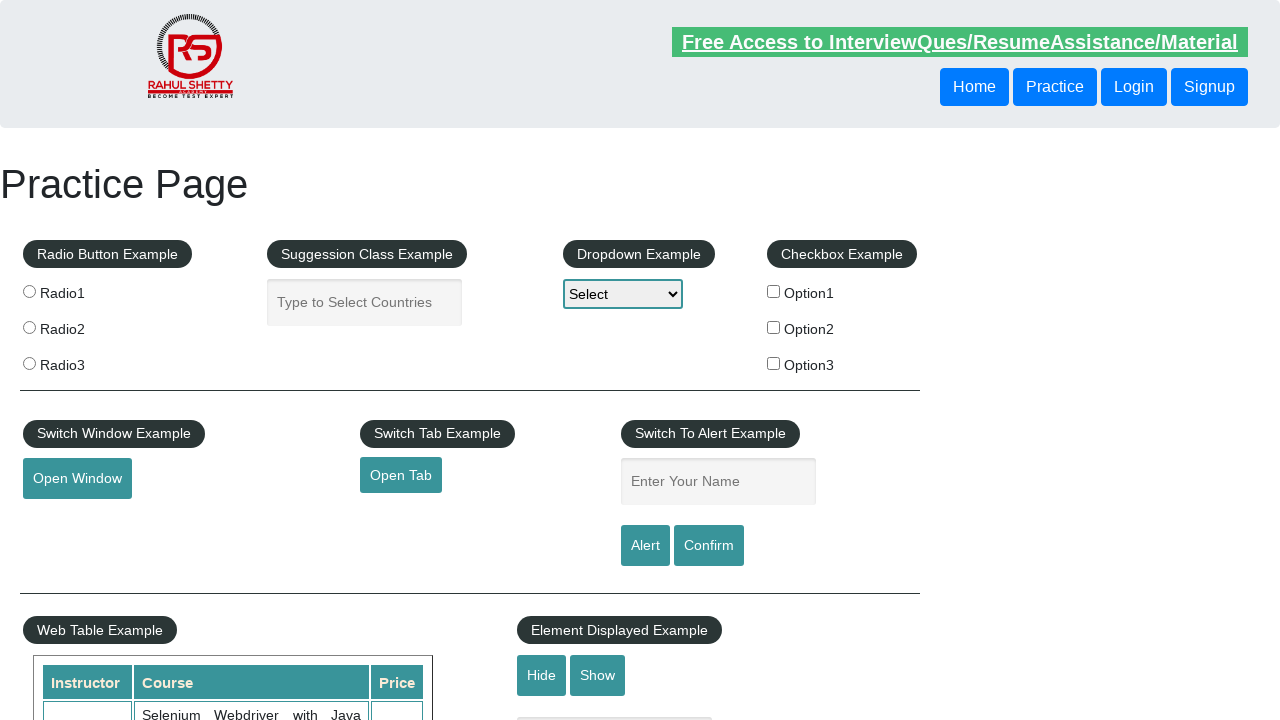

Retrieved menu item text: Learning paths
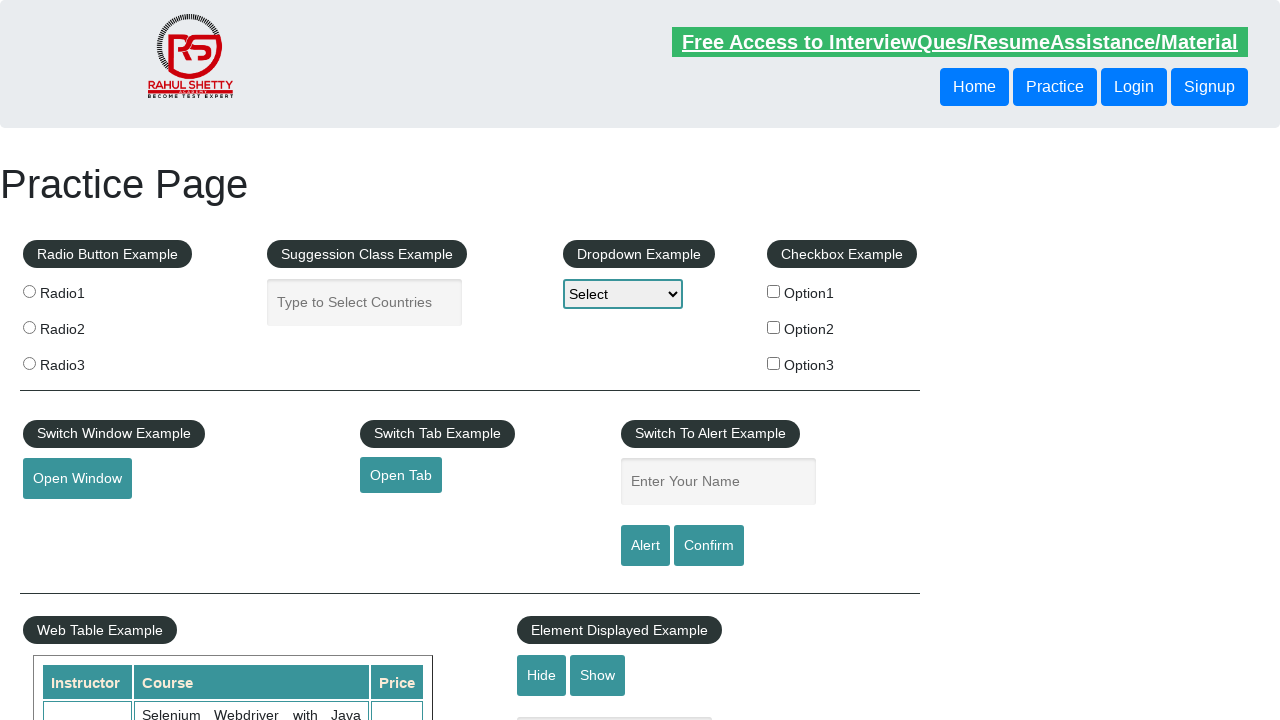

Retrieved menu item text: Mentorship
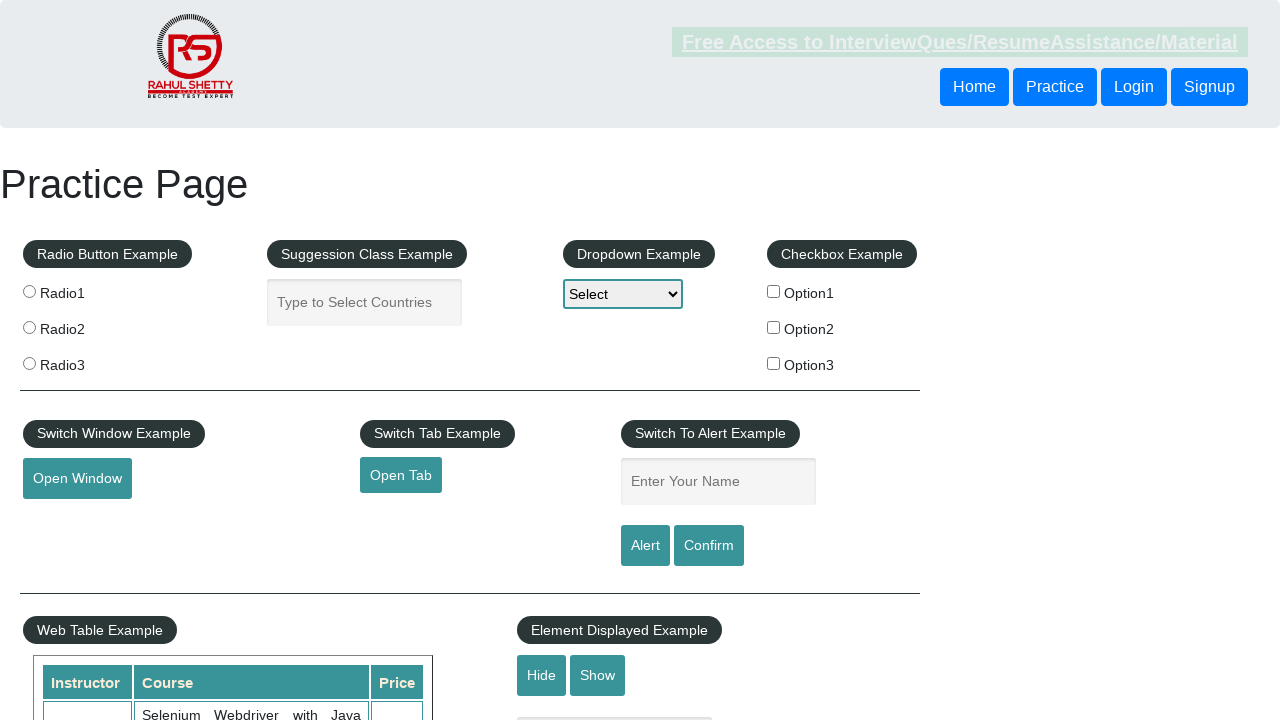

Retrieved menu item text: Job Support
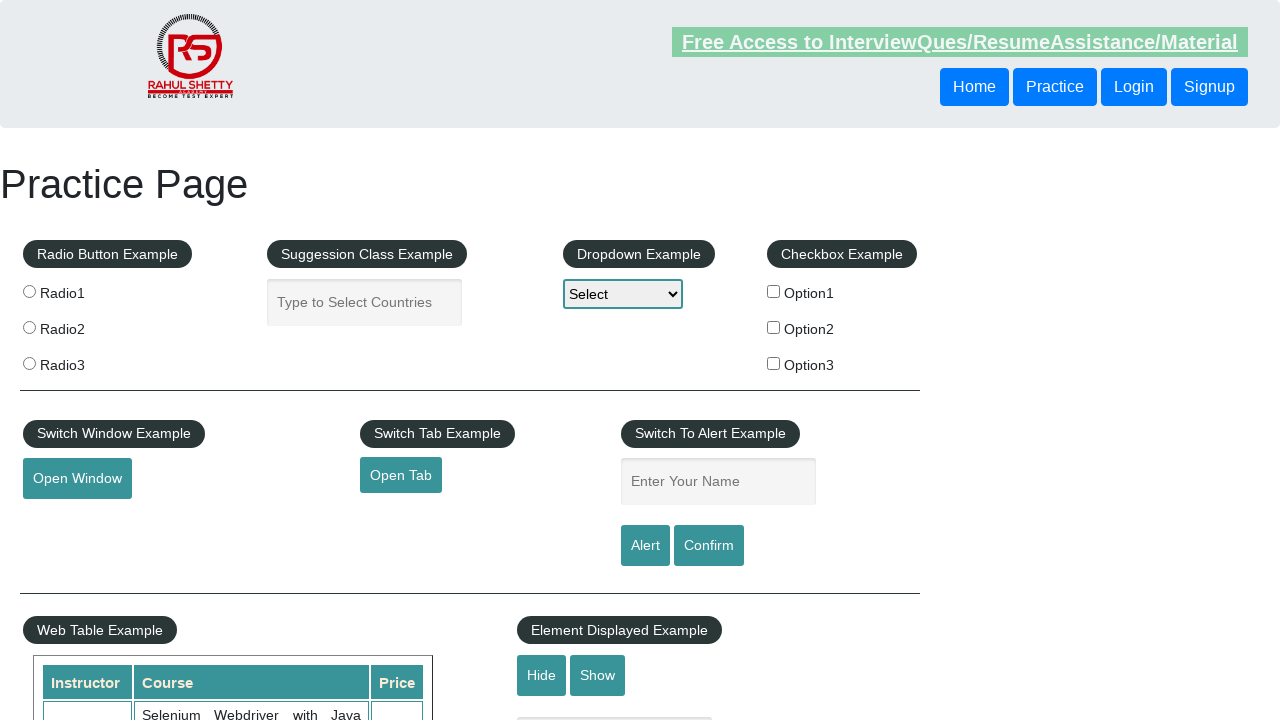

Retrieved menu item text: Practice
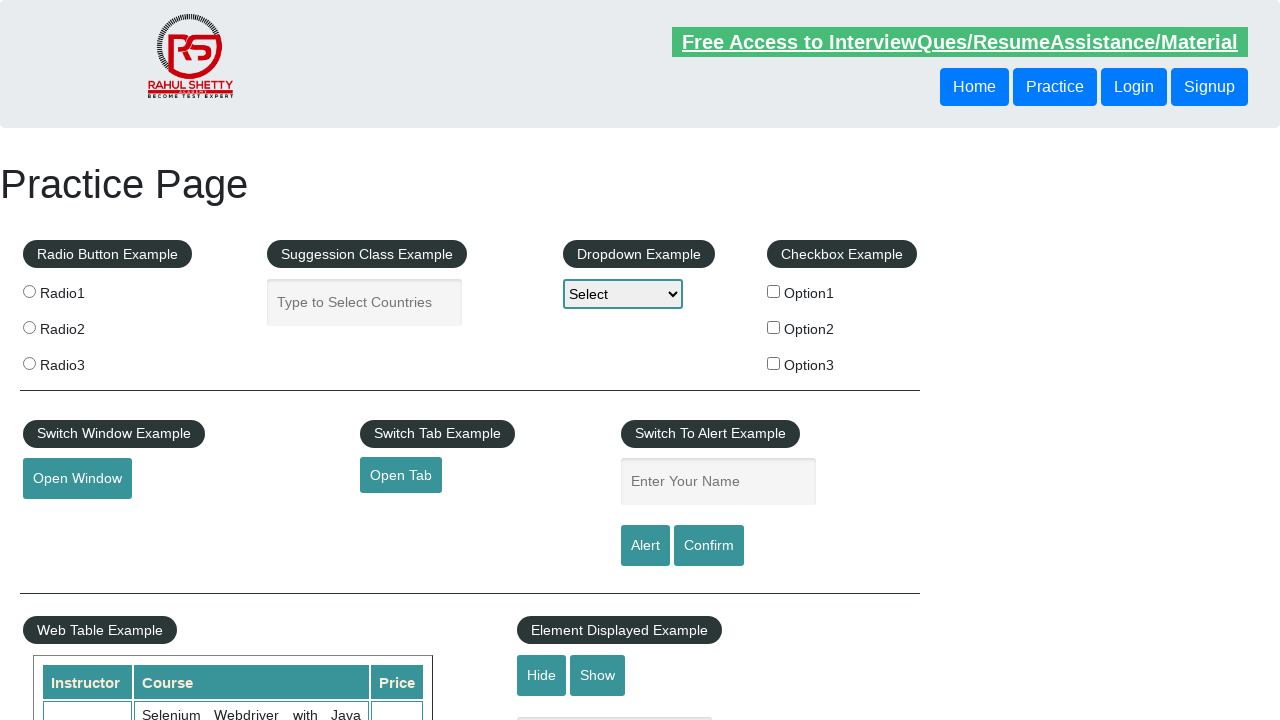

Retrieved menu item text: Blog
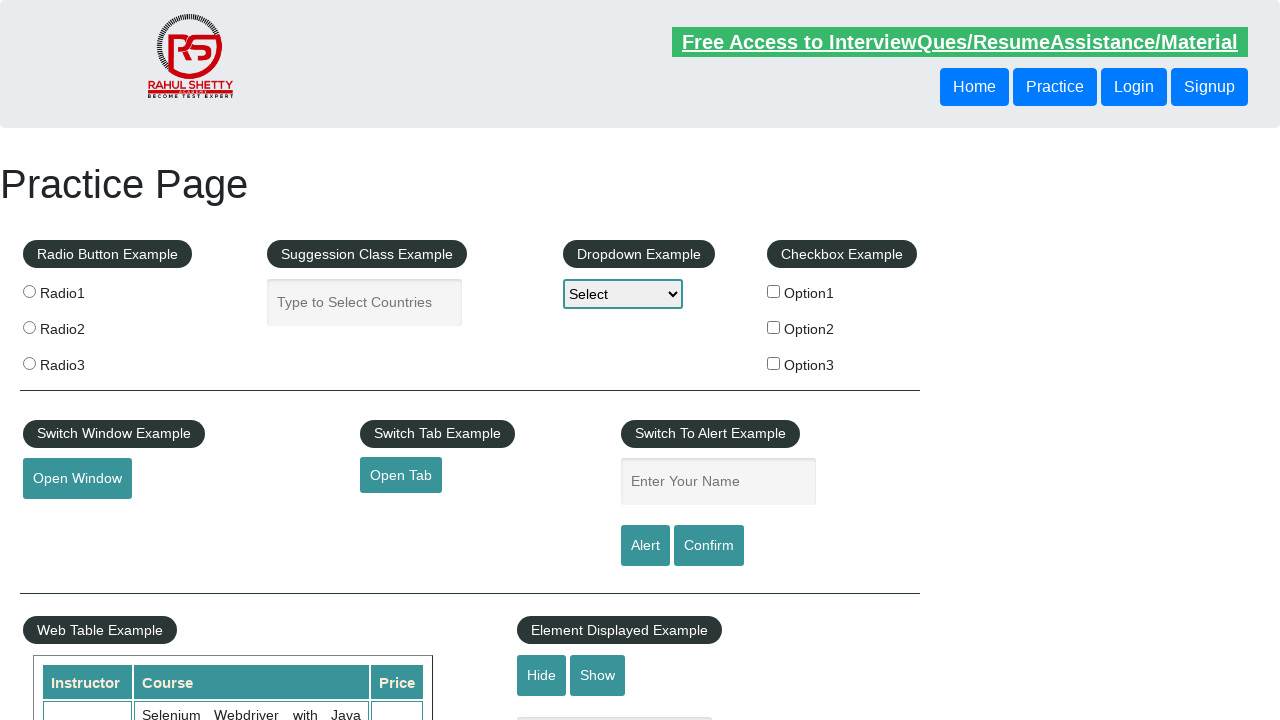

Retrieved menu item text: More 
                                        
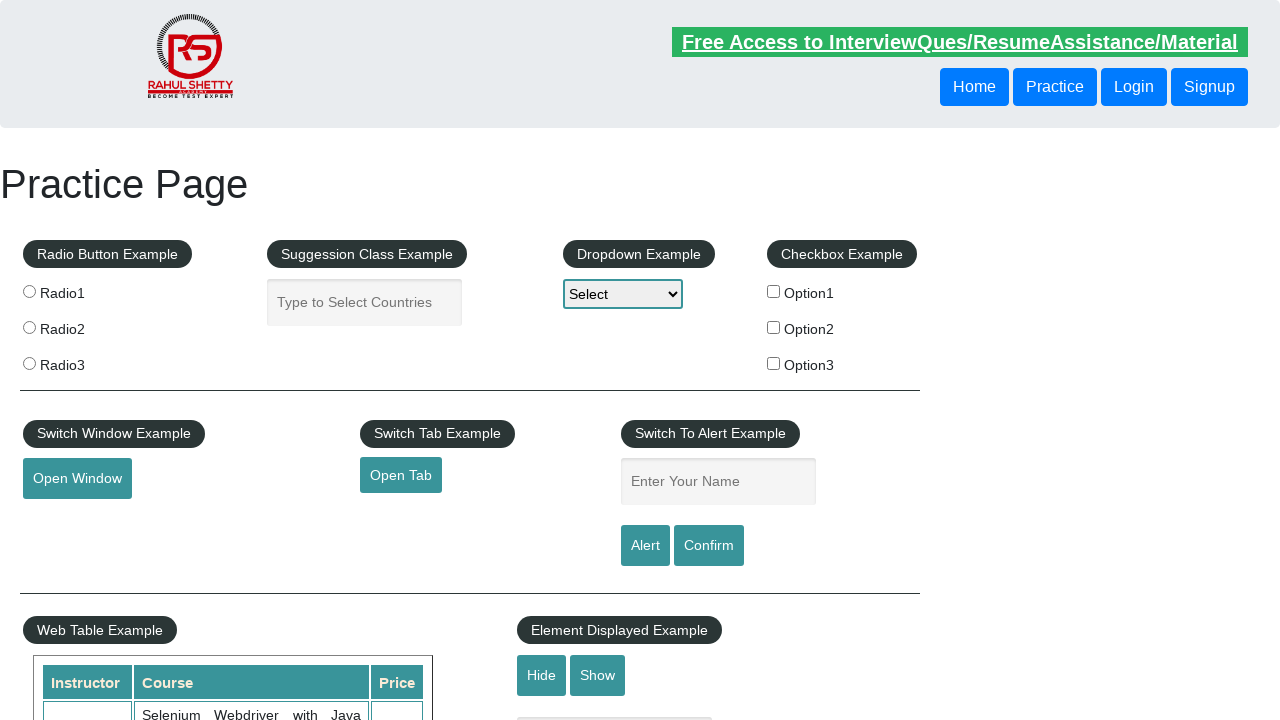

Retrieved menu item text: Home
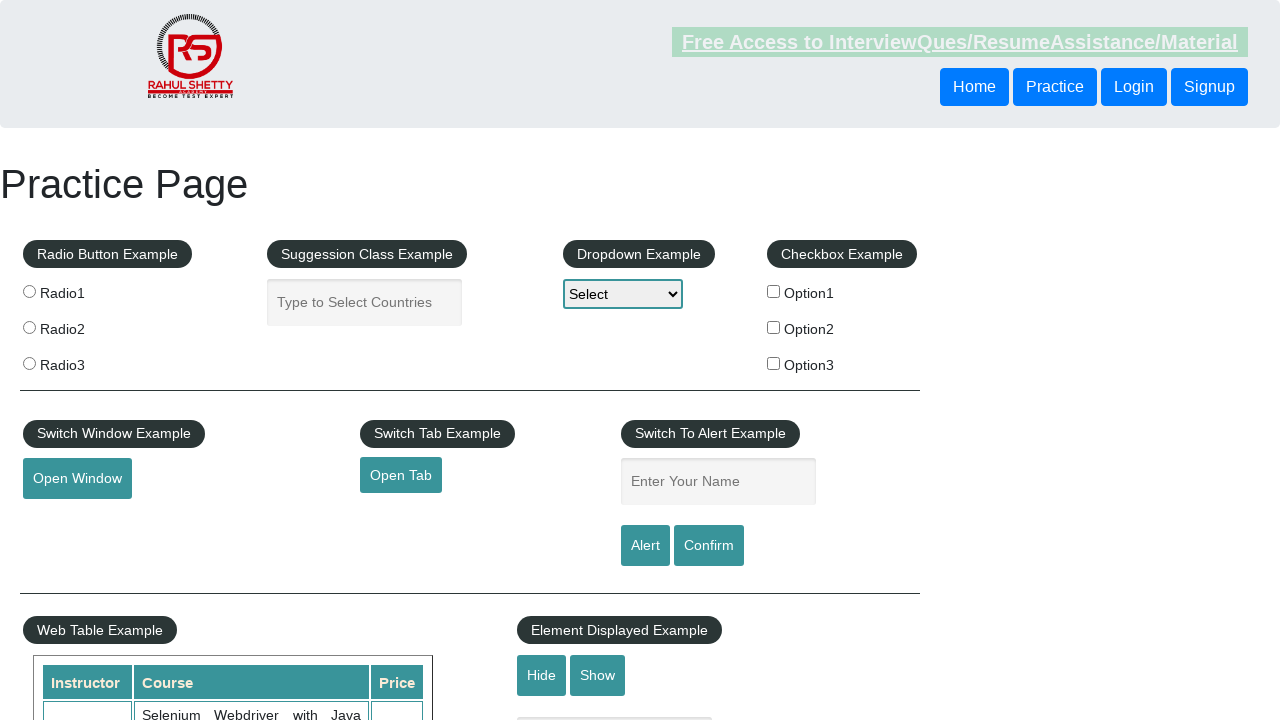

Retrieved menu item text: Courses
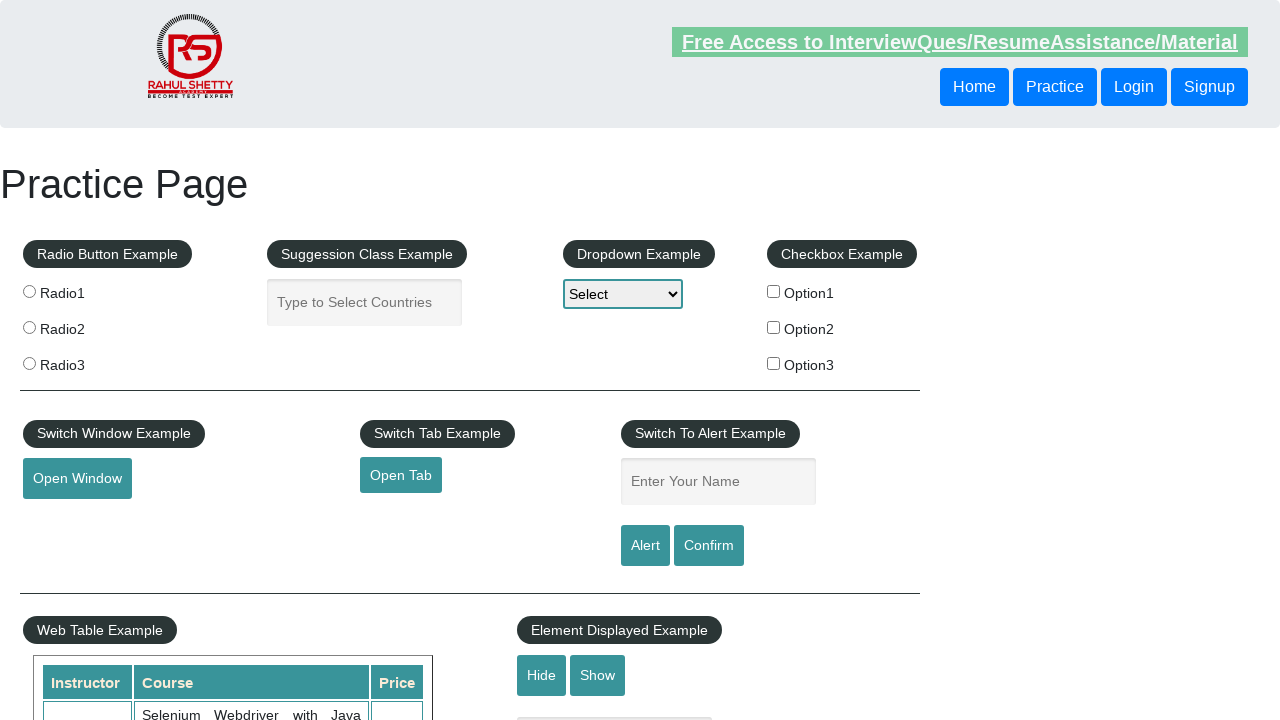

Retrieved menu item text: All Access plan
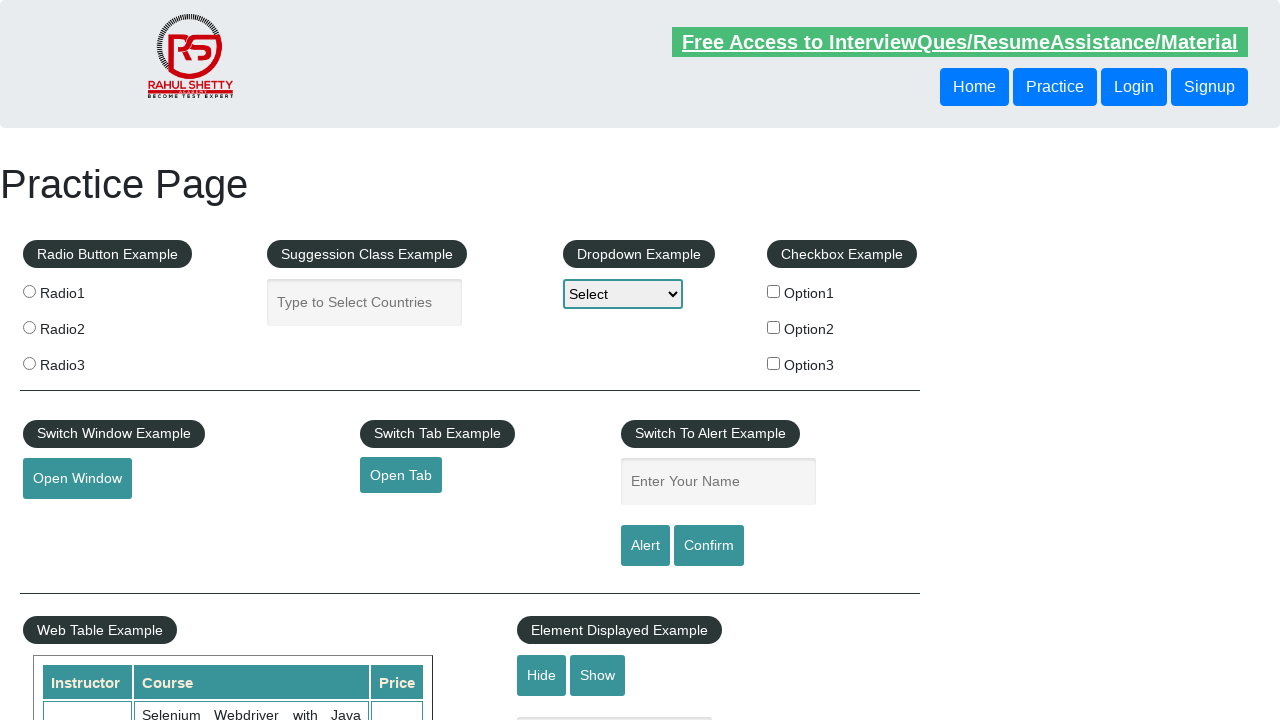

Retrieved menu item text: Learning paths
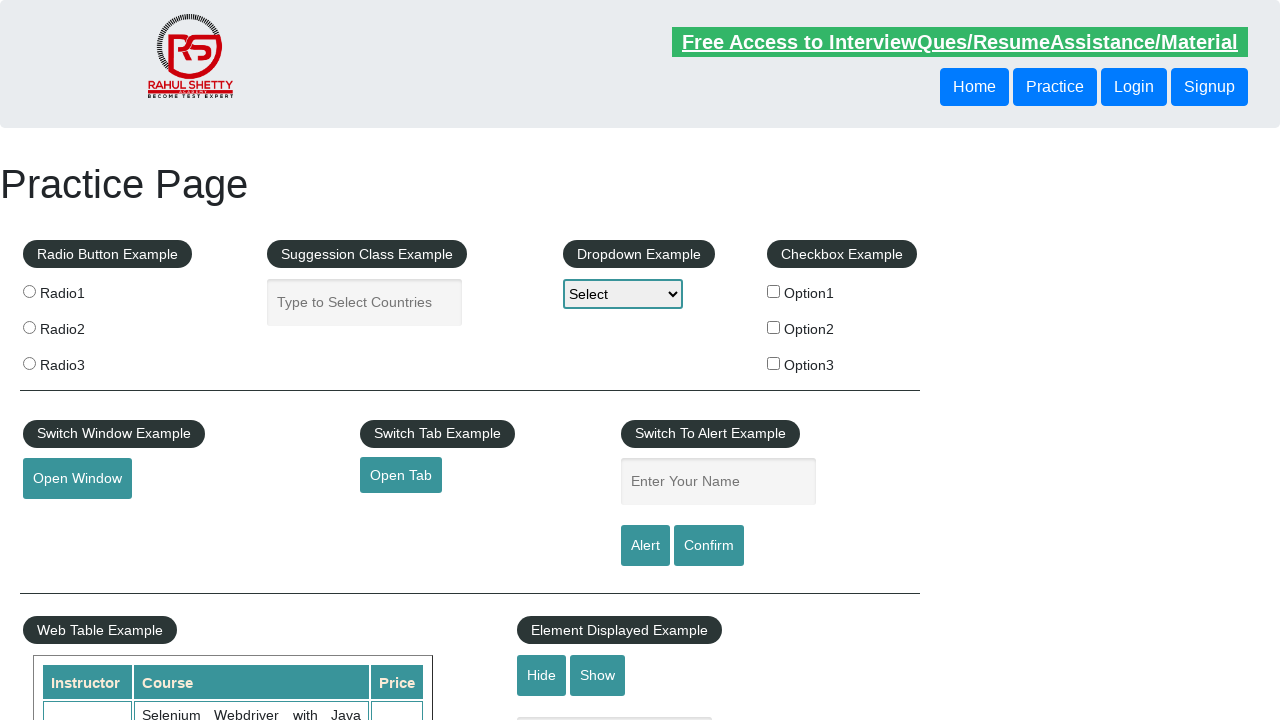

Retrieved menu item text: Mentorship
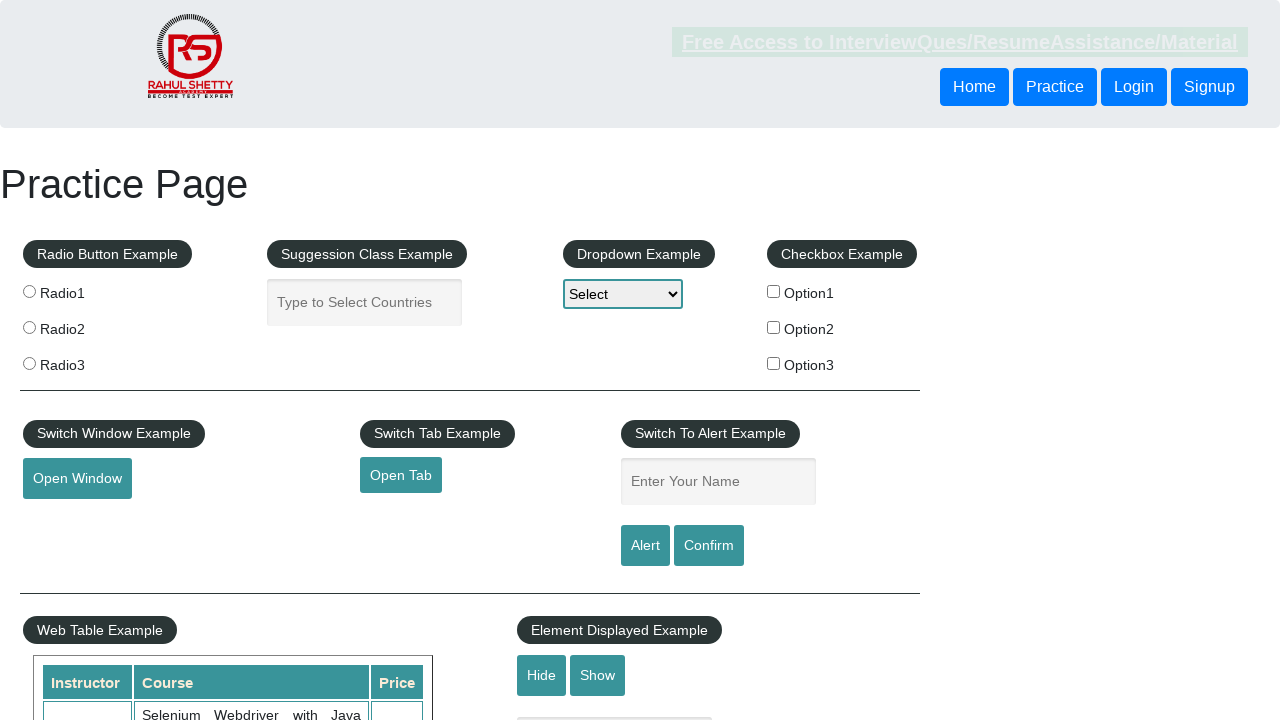

Retrieved menu item text: Job Support
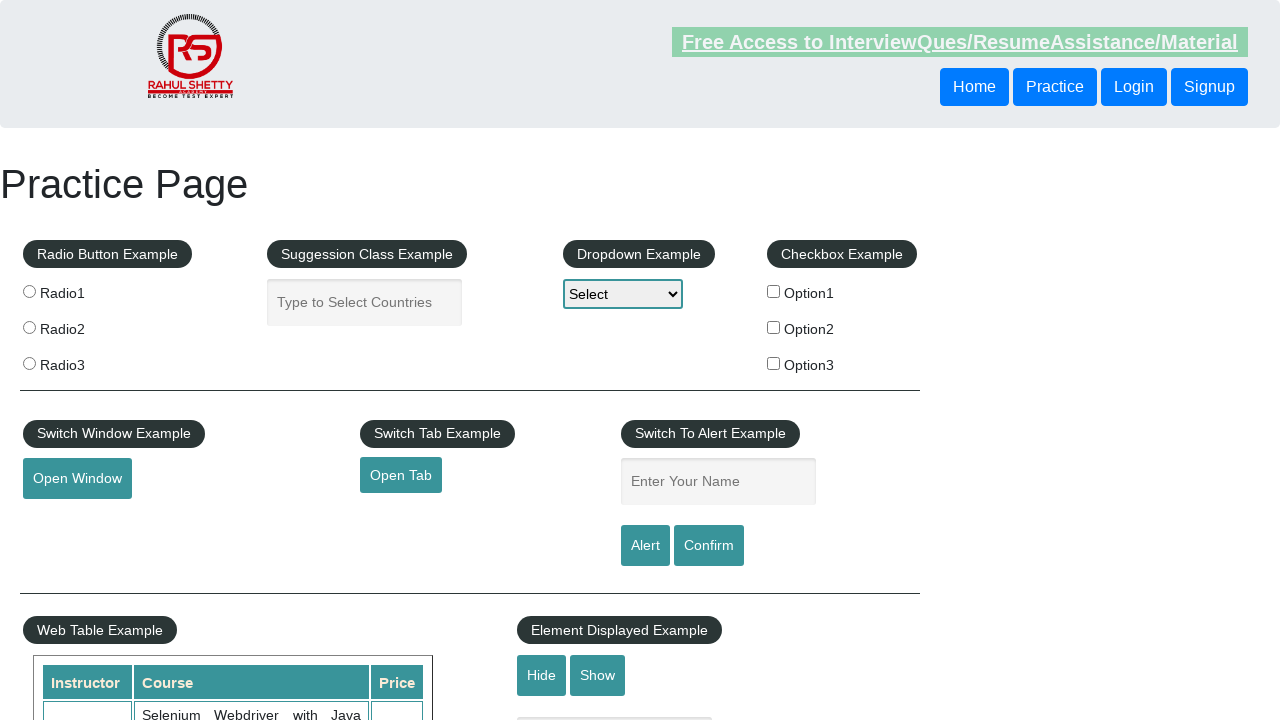

Retrieved menu item text: Practice
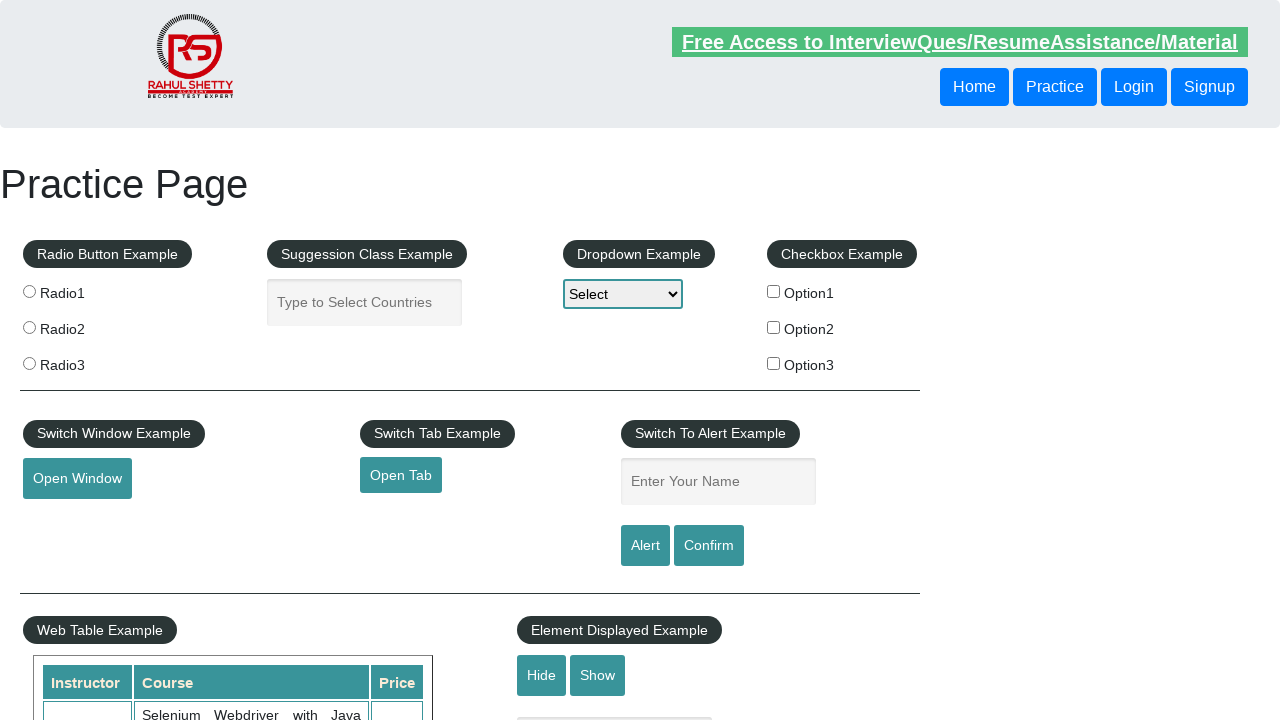

Retrieved menu item text: Blog
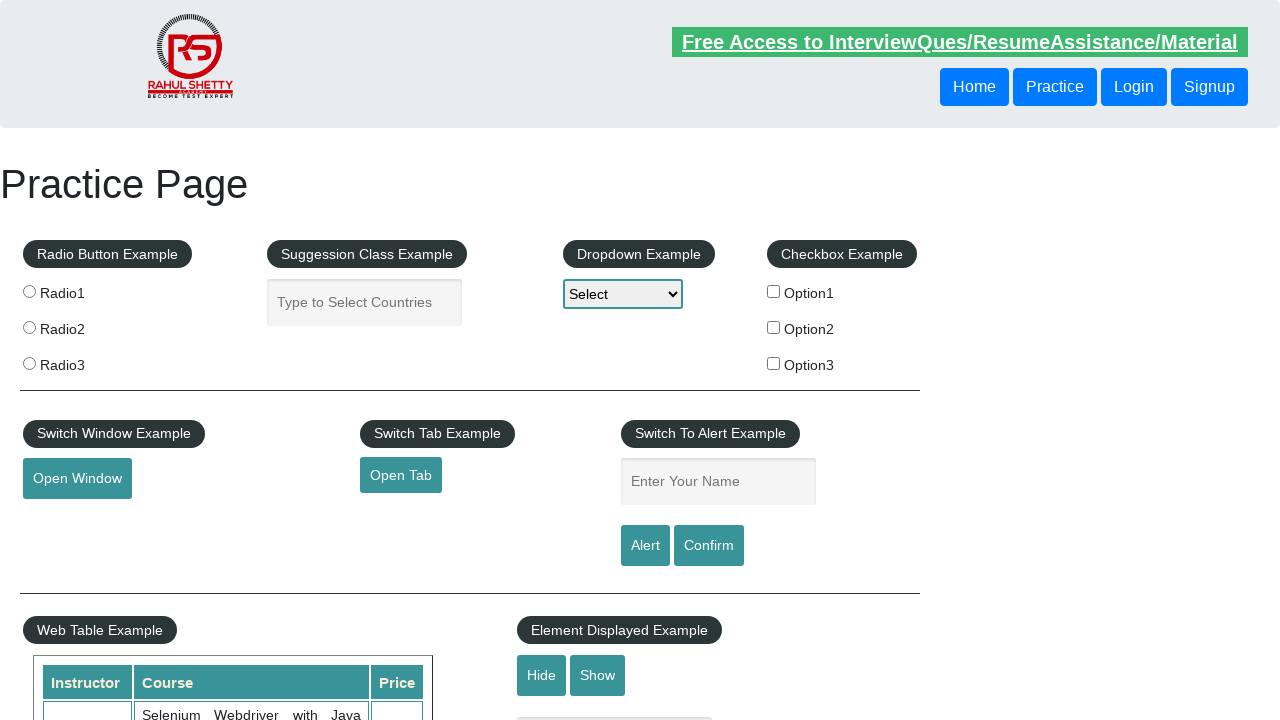

Retrieved menu item text: More 
                                    
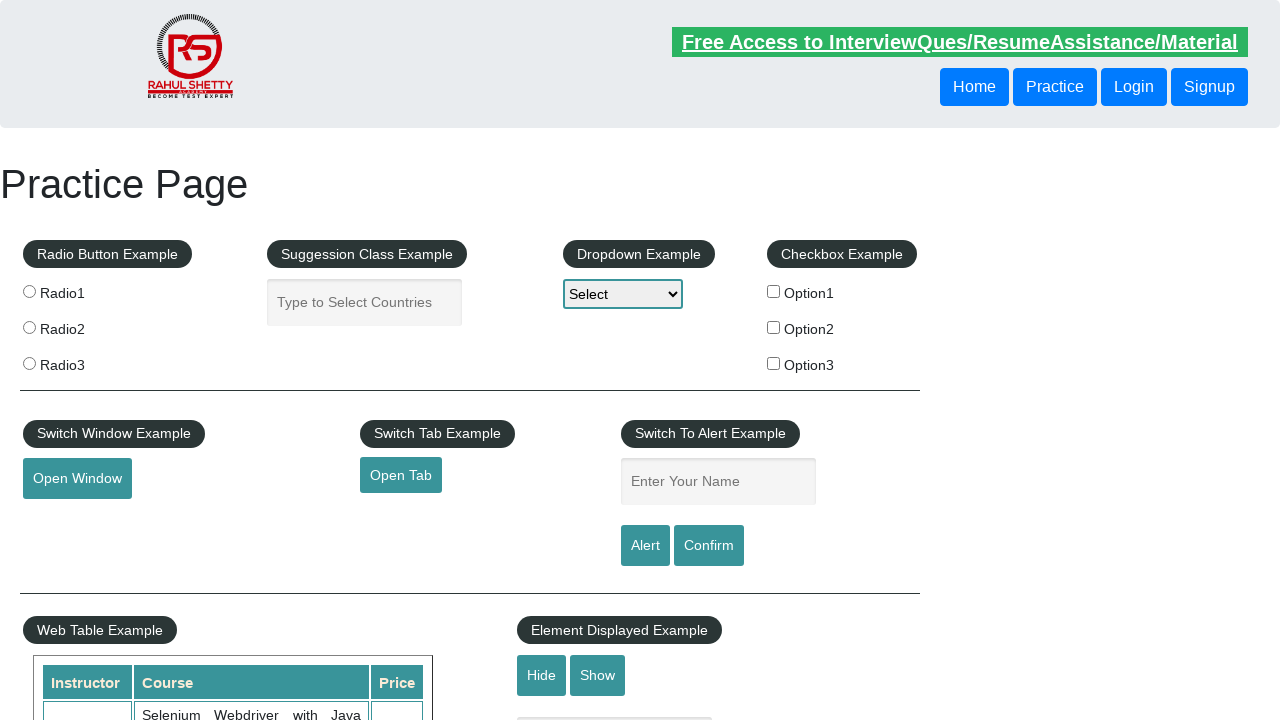

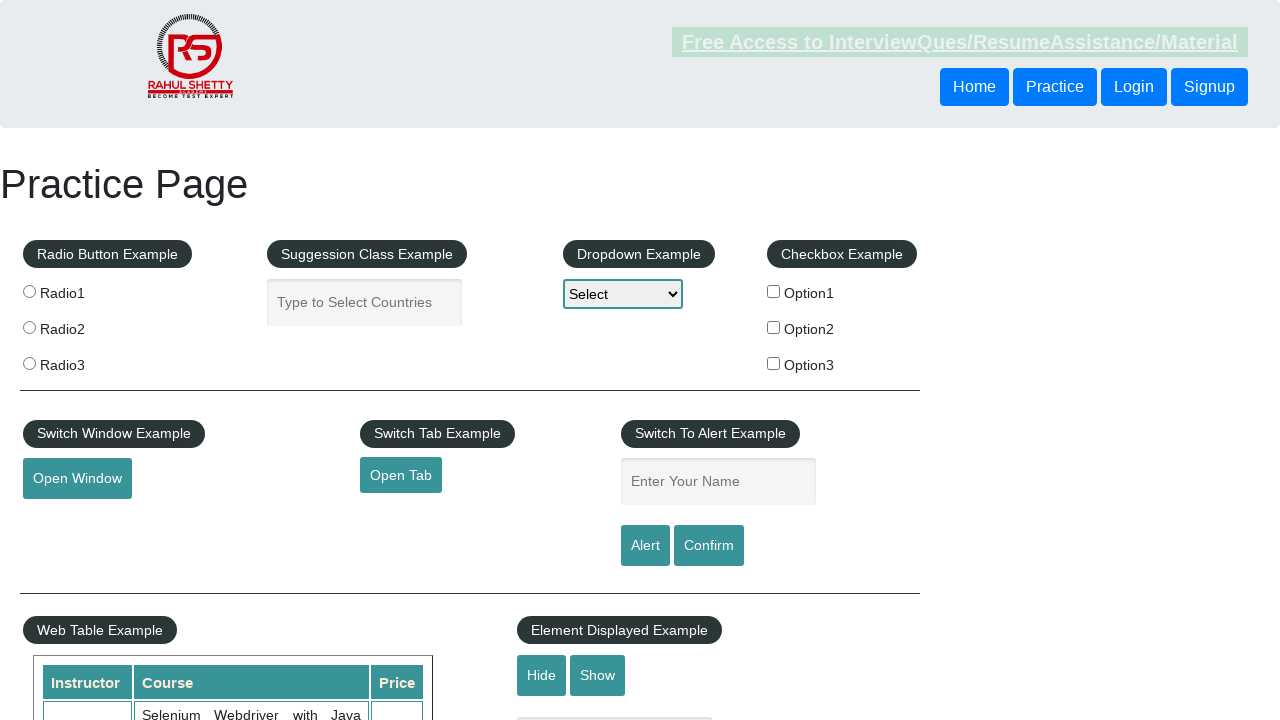